Tests timeout/wait functionality by clicking a button and handling the resulting alert dialog.

Starting URL: https://letcode.in/test

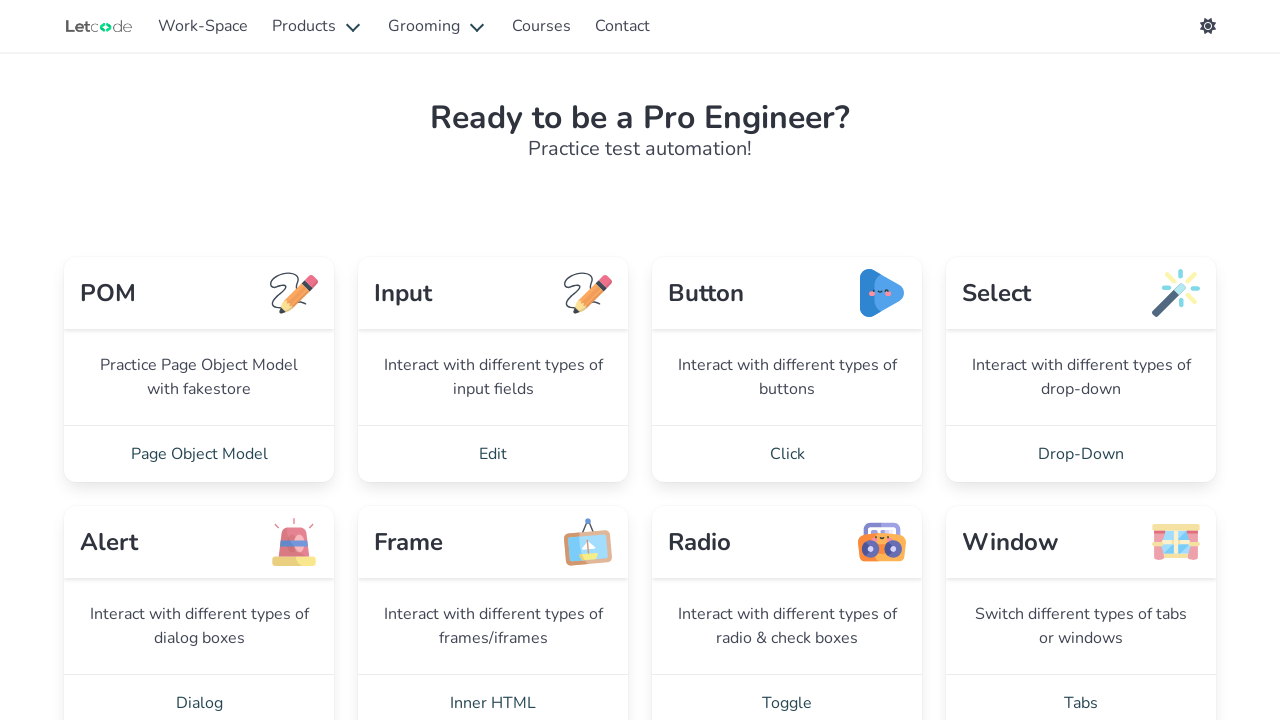

Clicked on Timeout link to navigate to timeout/wait test section at (787, 360) on internal:role=link[name="Timeout"i]
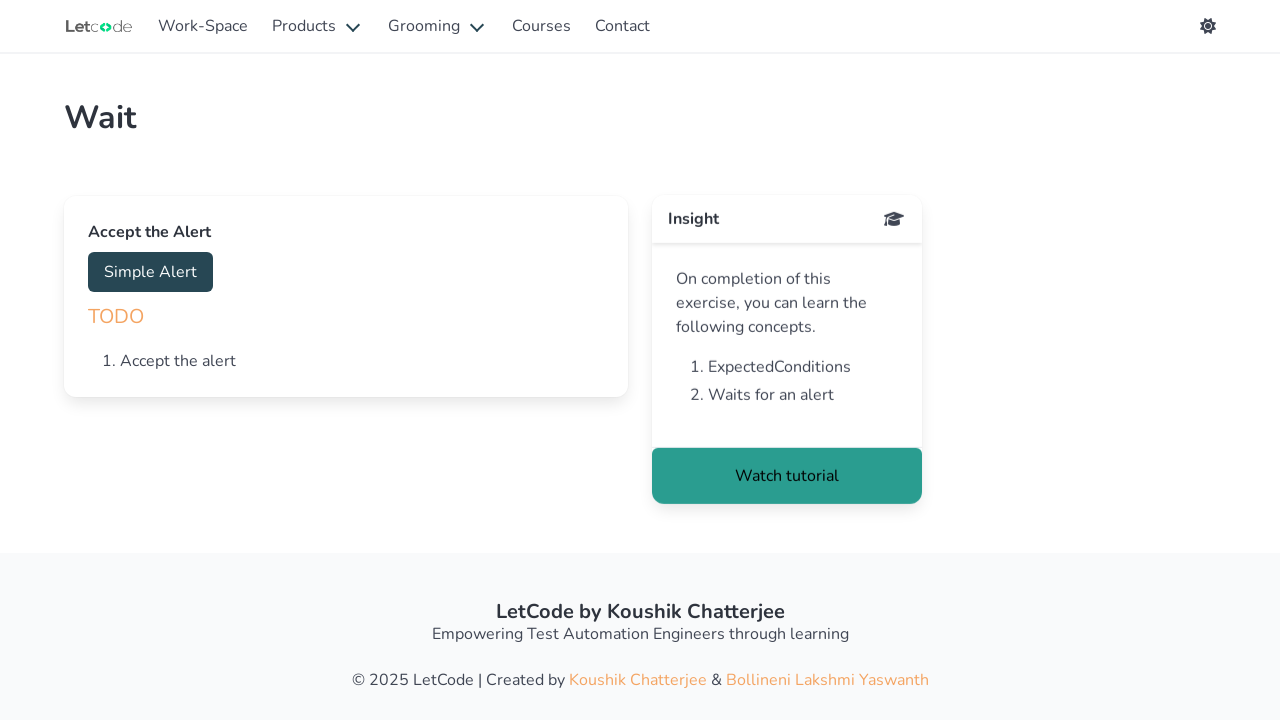

Clicked Simple Alert button at (150, 272) on internal:role=button[name="Simple Alert"i]
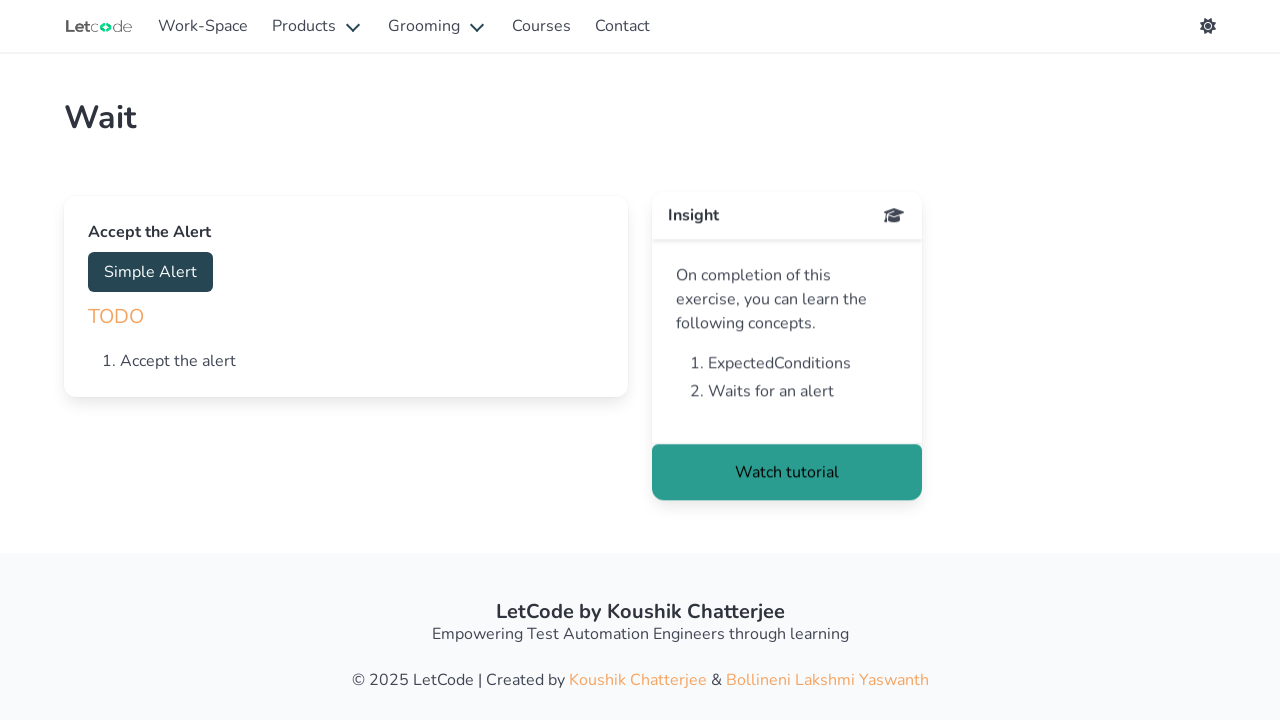

Set up dialog handler to accept alert
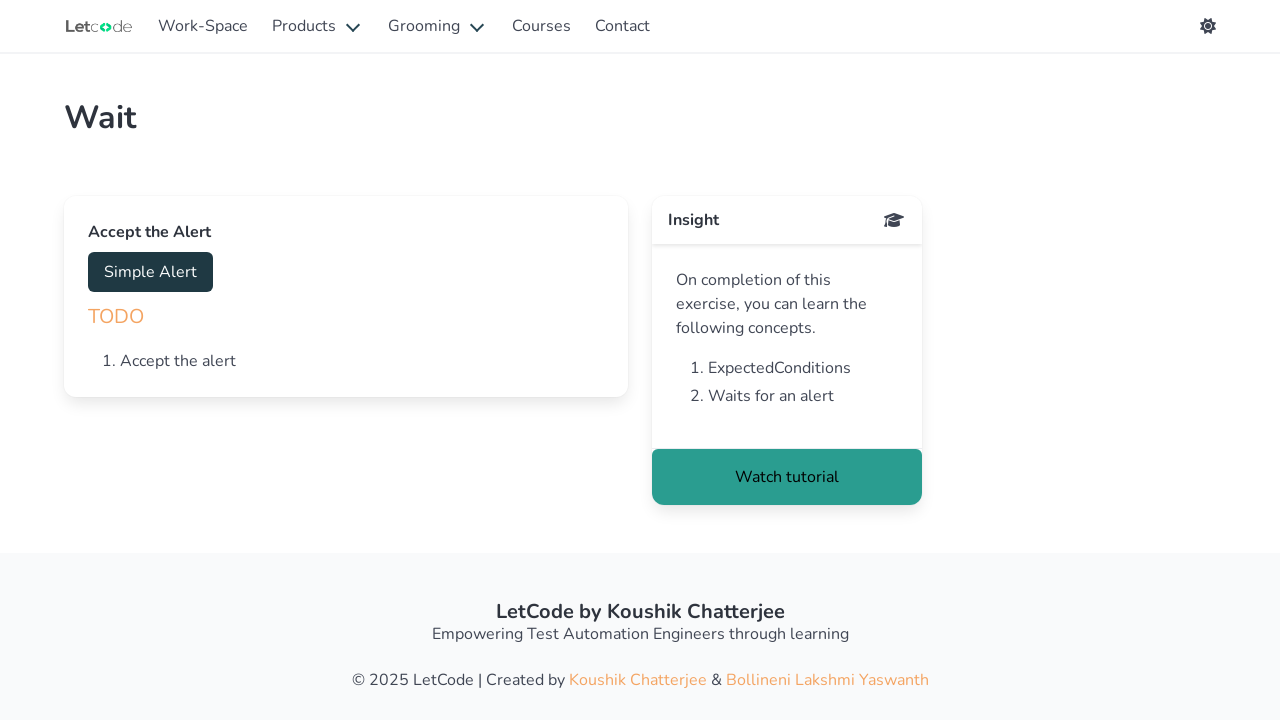

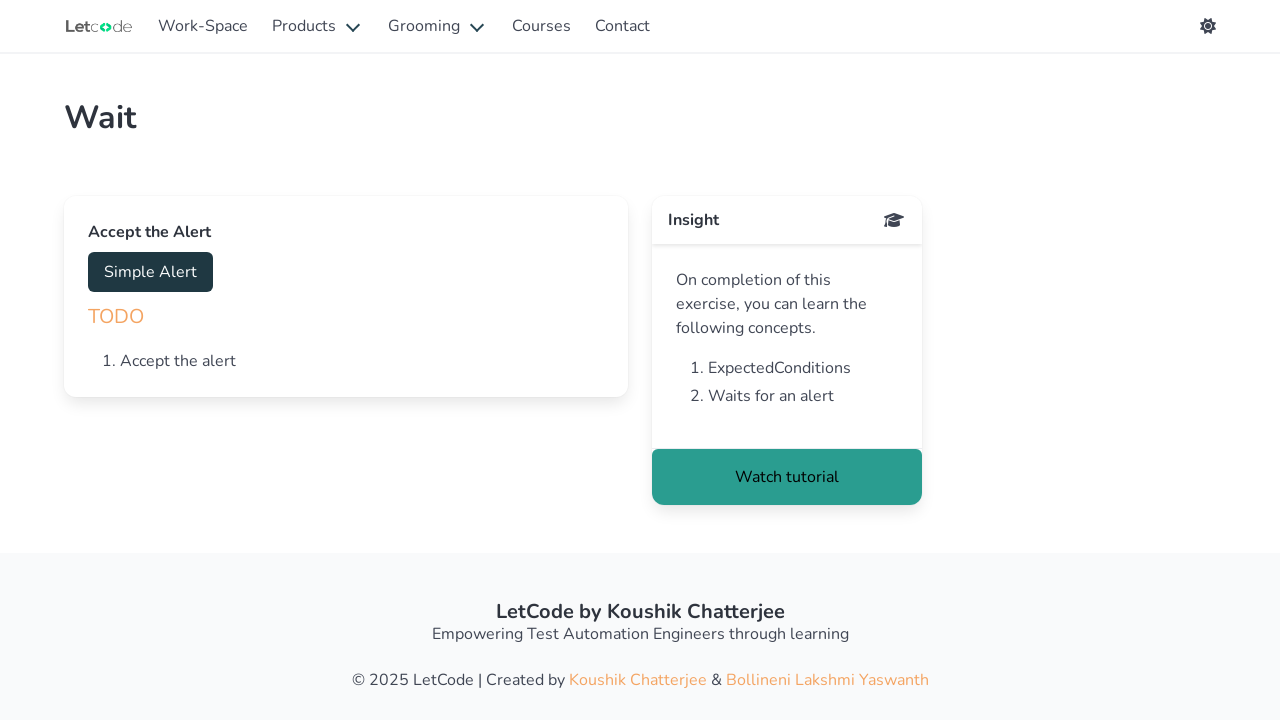